Tests a todo list application by adding three todo items and verifying that three checkbox elements are created

Starting URL: https://eviltester.github.io/simpletodolist/todo.html#/&eviltester

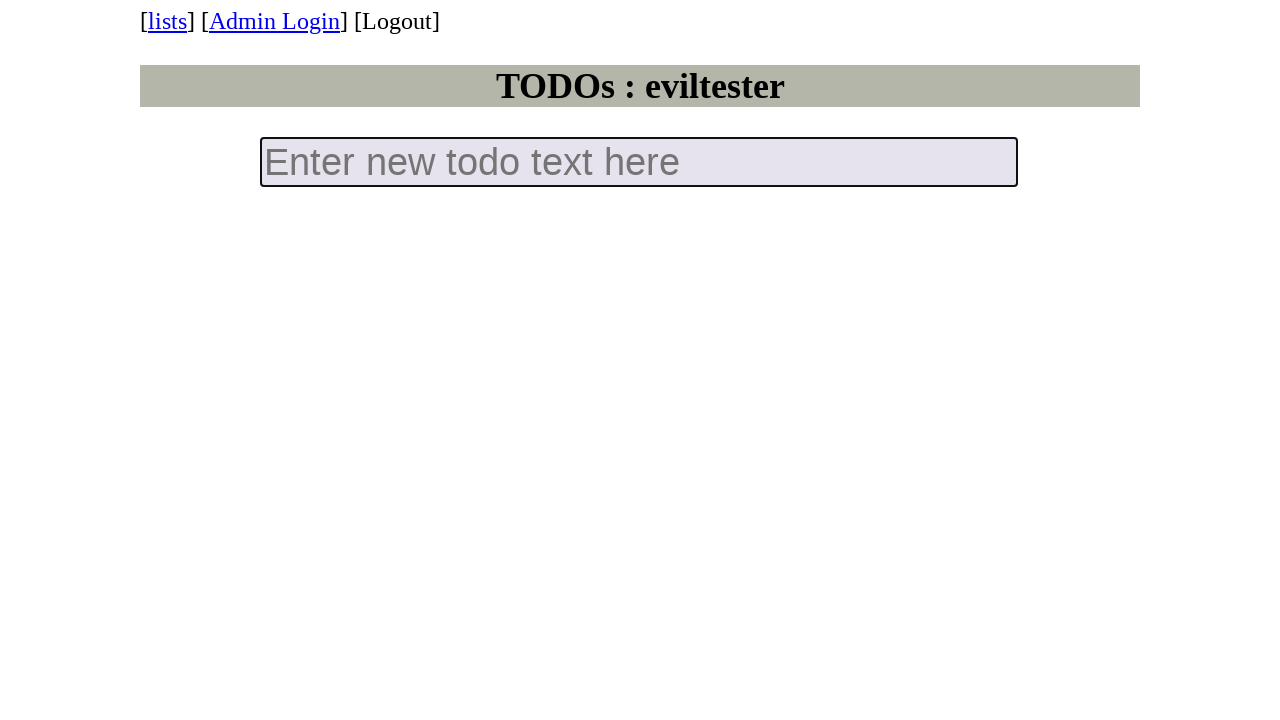

Filled new todo input field with 'todo 1' on input.new-todo
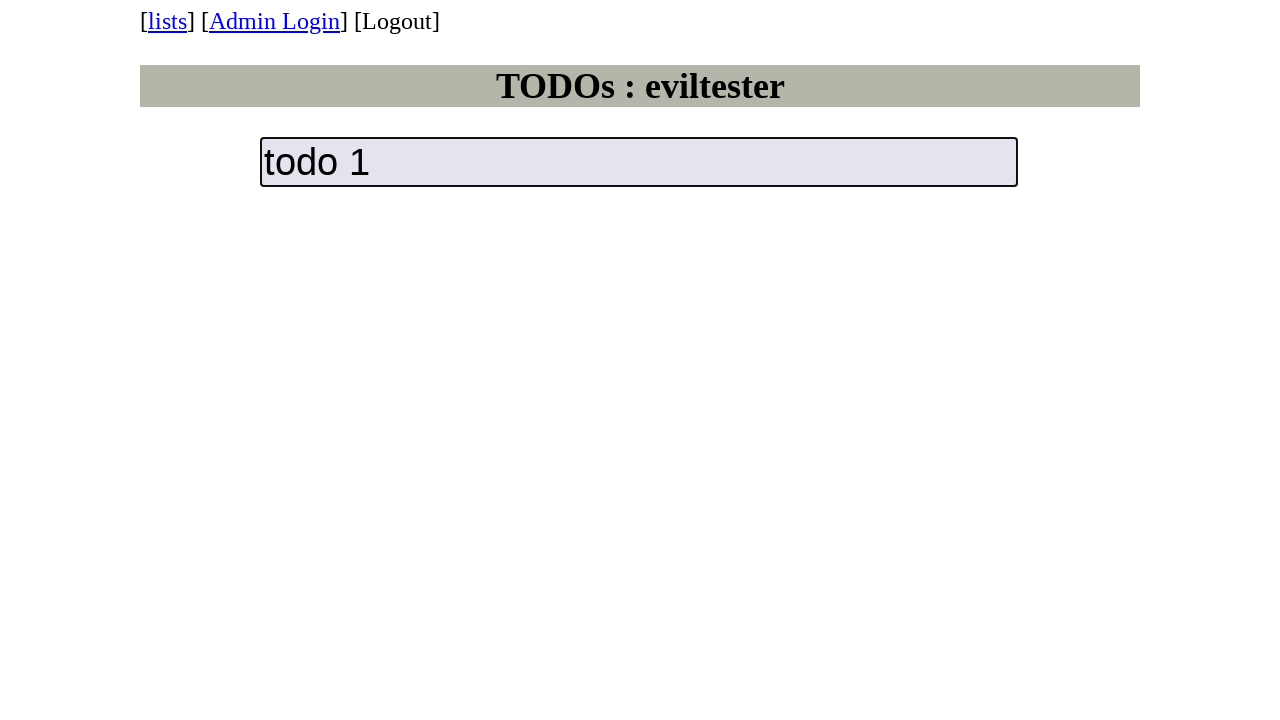

Pressed Enter to add first todo item on input.new-todo
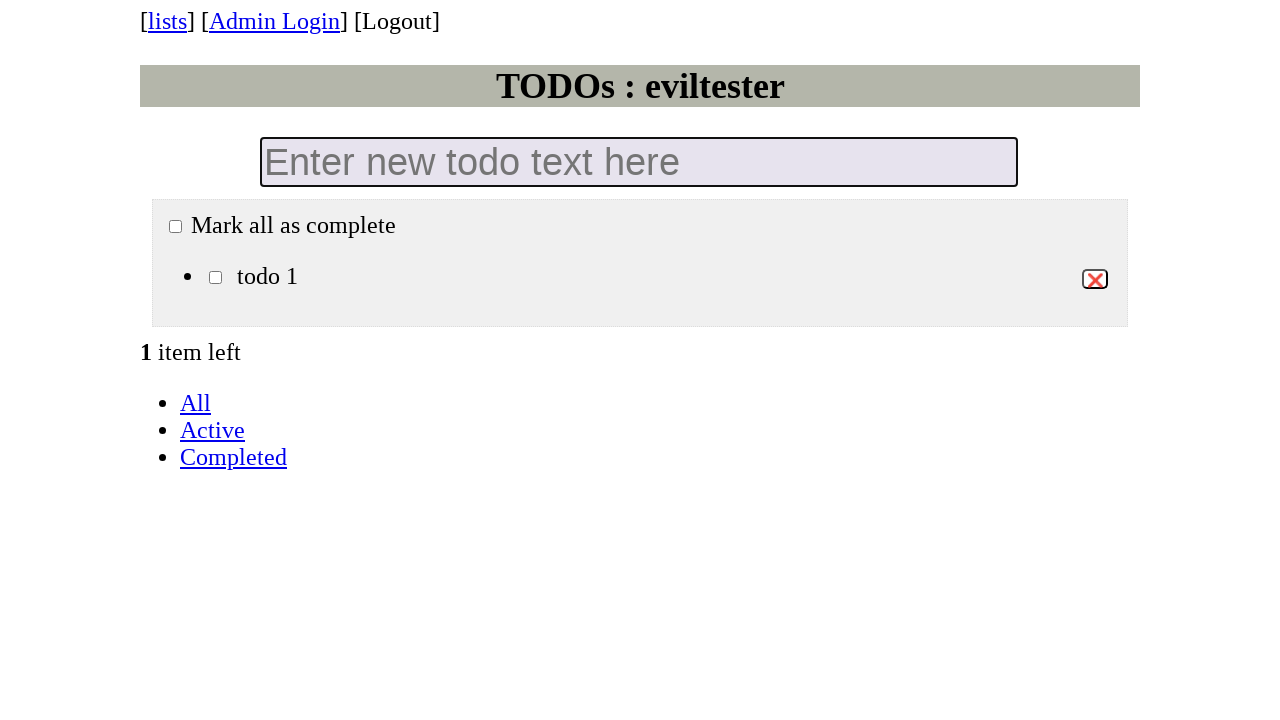

Filled new todo input field with 'todo 2' on input.new-todo
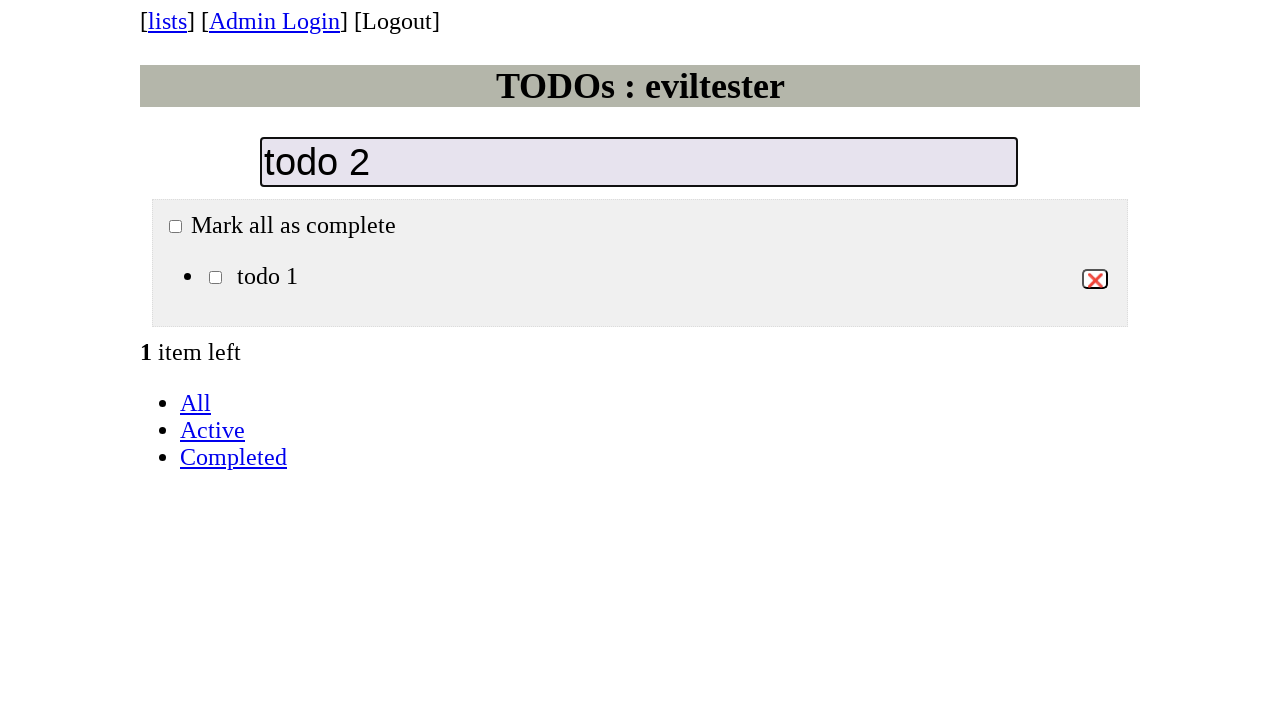

Pressed Enter to add second todo item on input.new-todo
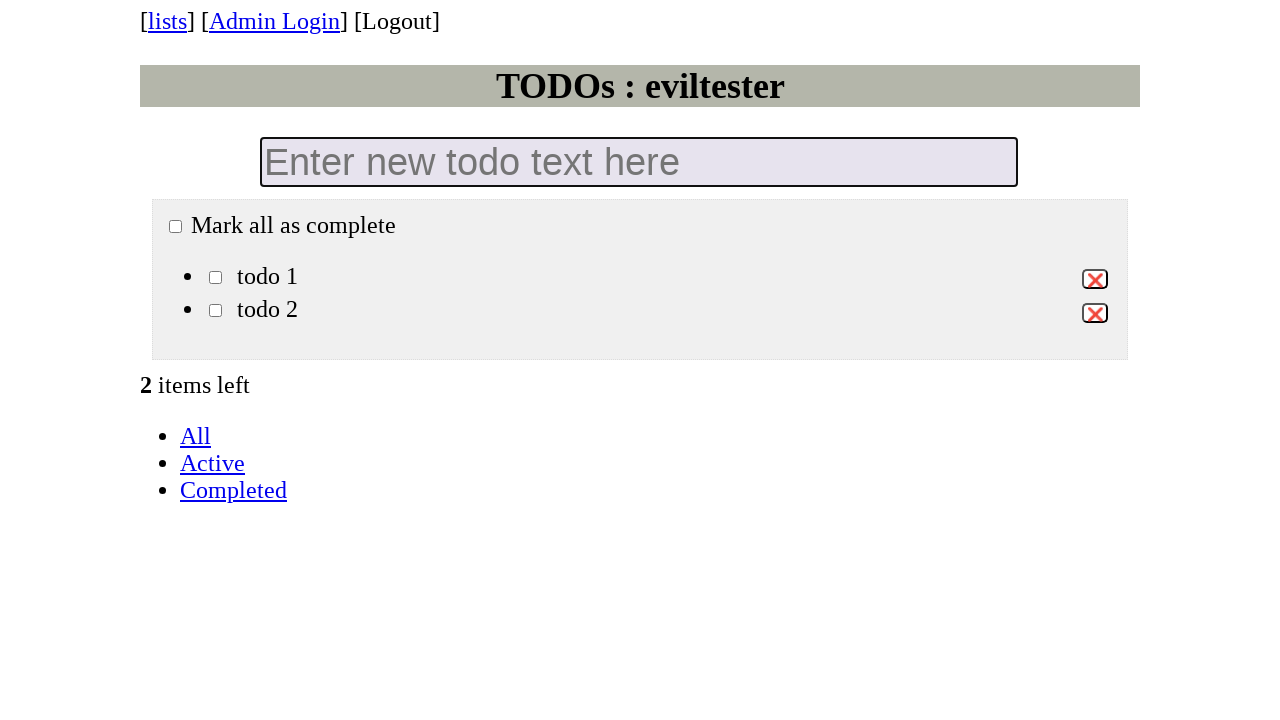

Filled new todo input field with 'todo 3' on input.new-todo
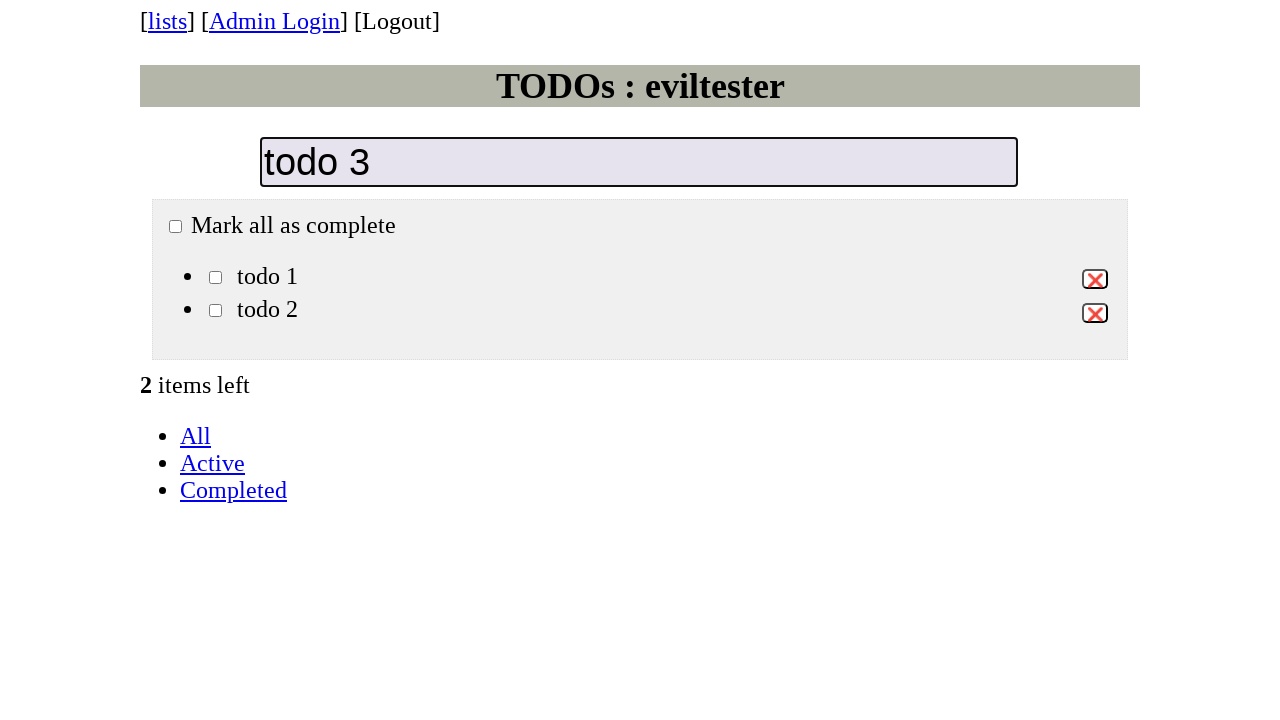

Pressed Enter to add third todo item on input.new-todo
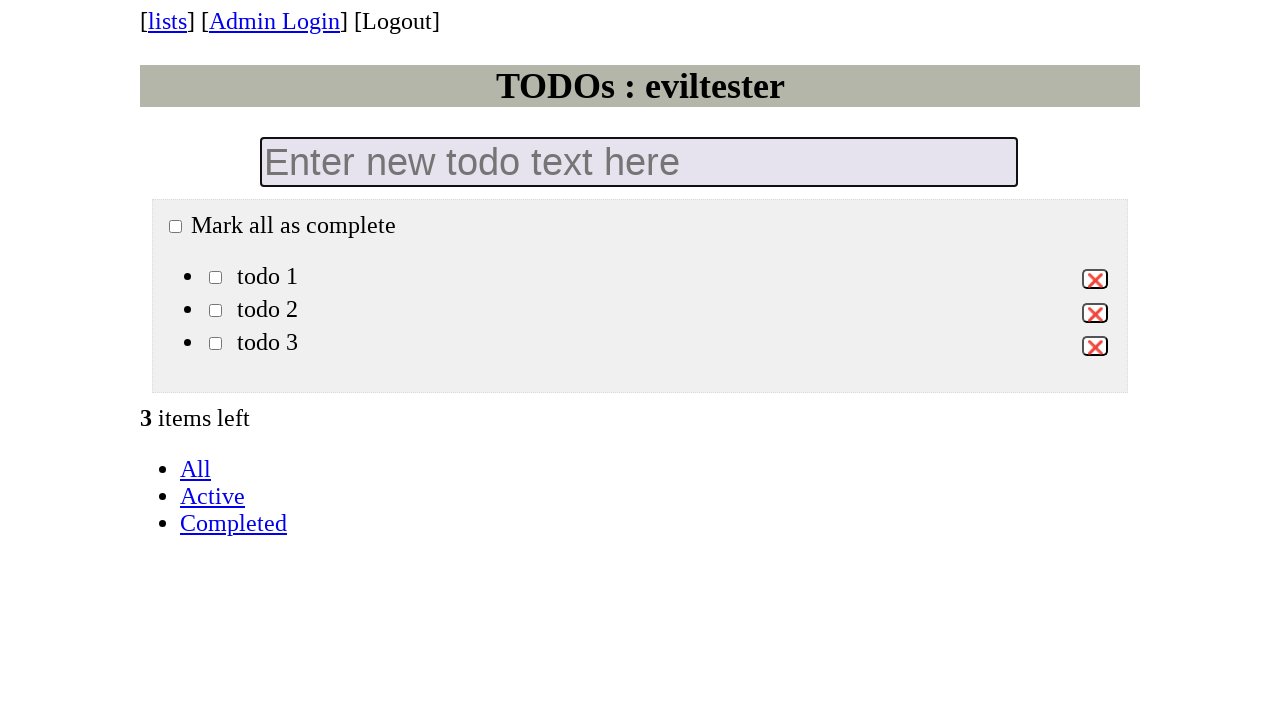

Waited for checkbox elements to be present in todo list
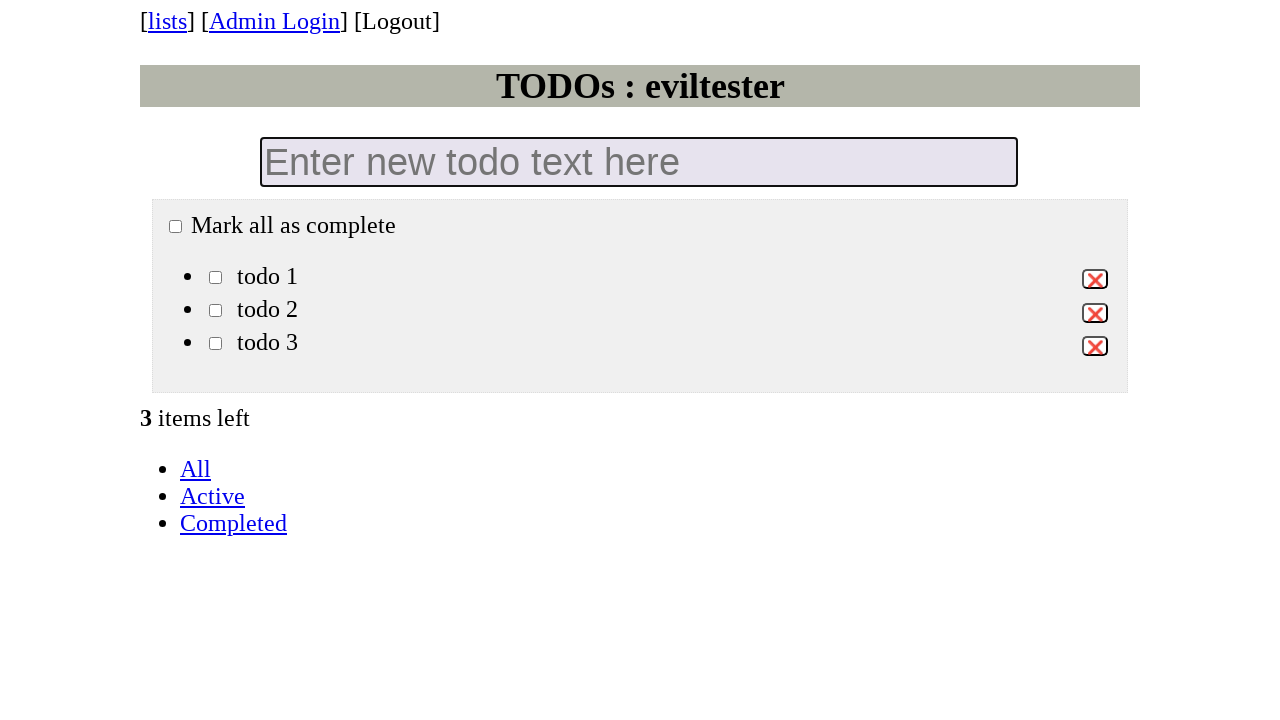

Located all checkbox elements in todo list
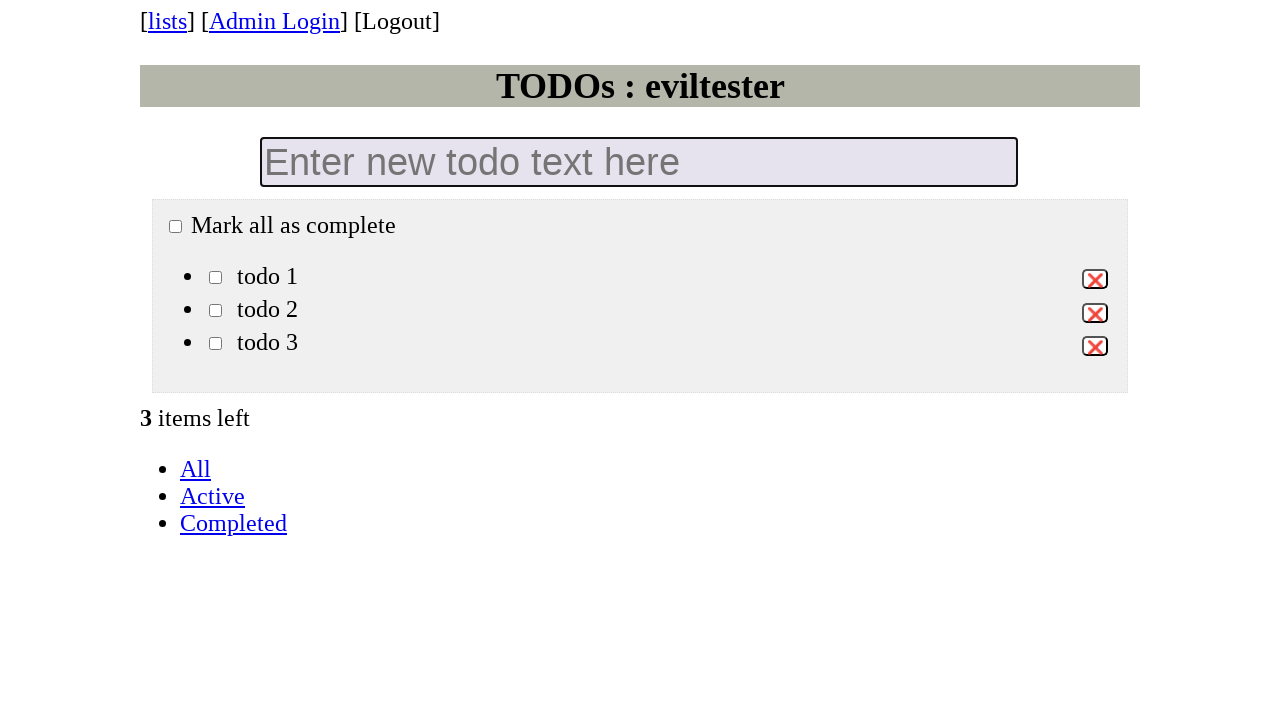

Verified that exactly three checkbox elements are present
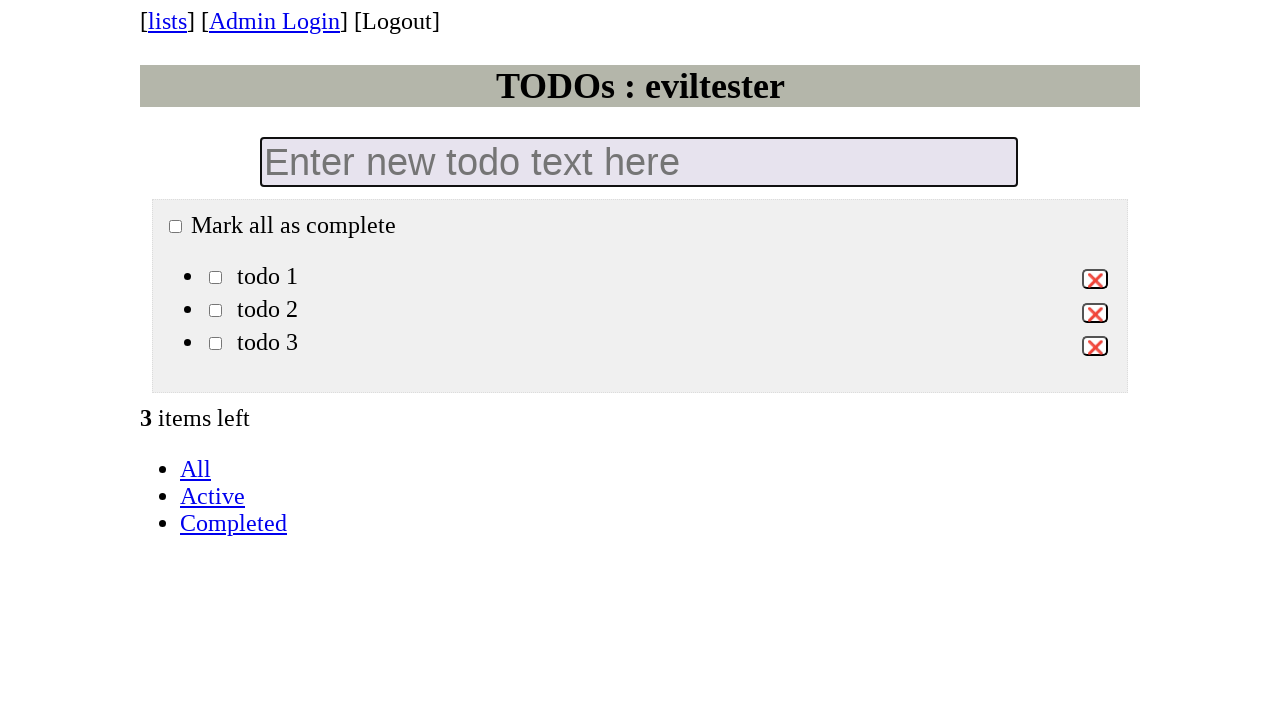

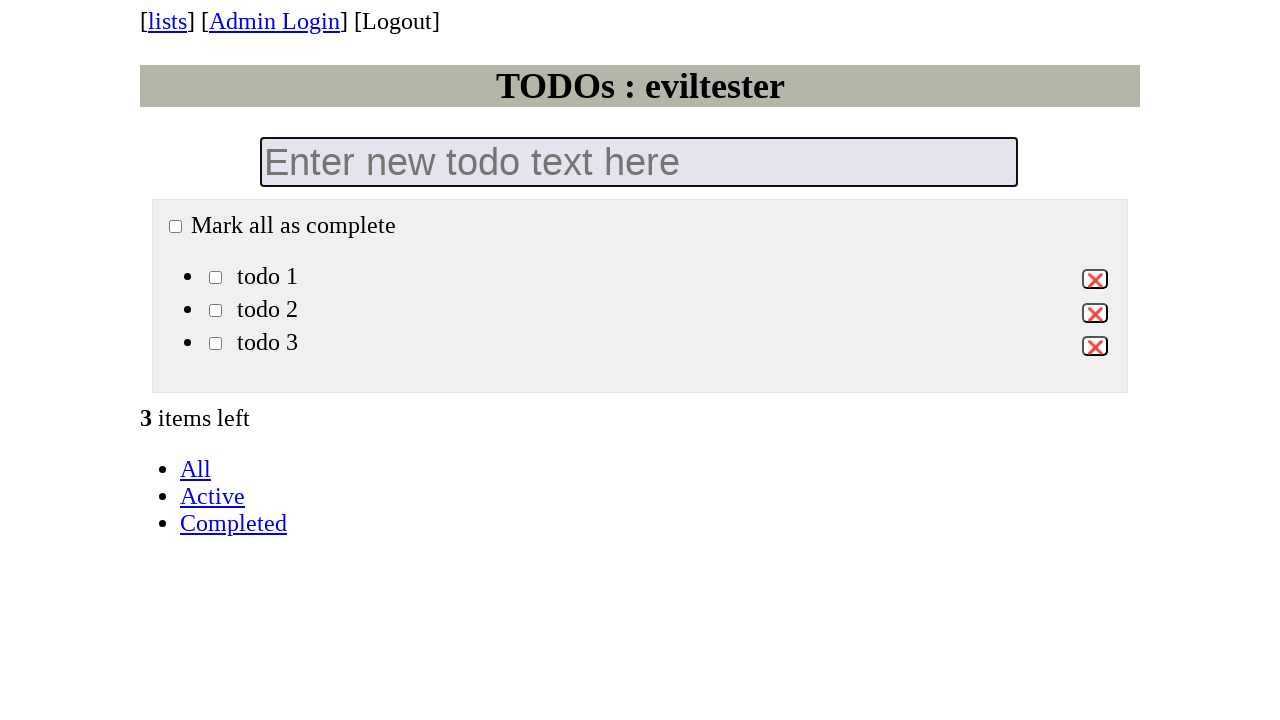